Tests file download functionality by clicking the download button

Starting URL: http://demo.automationtesting.in/FileDownload.html

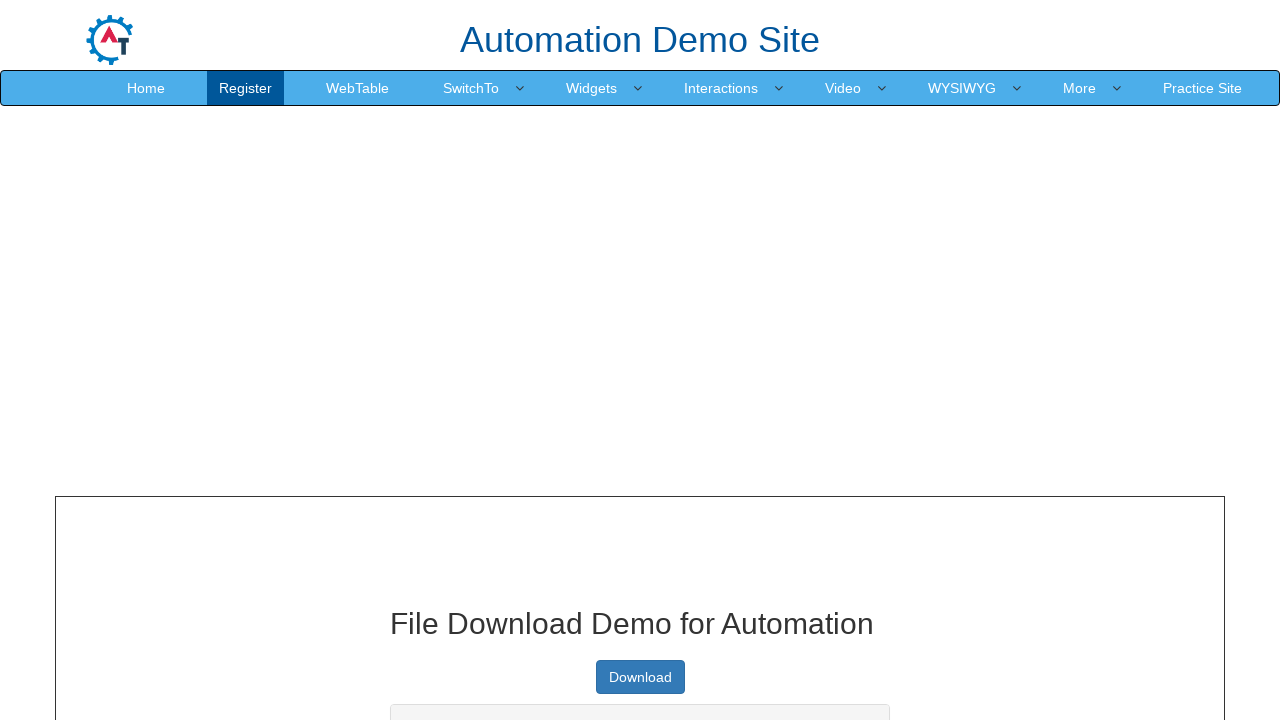

Clicked the download button to initiate file download at (640, 677) on a.btn.btn-primary
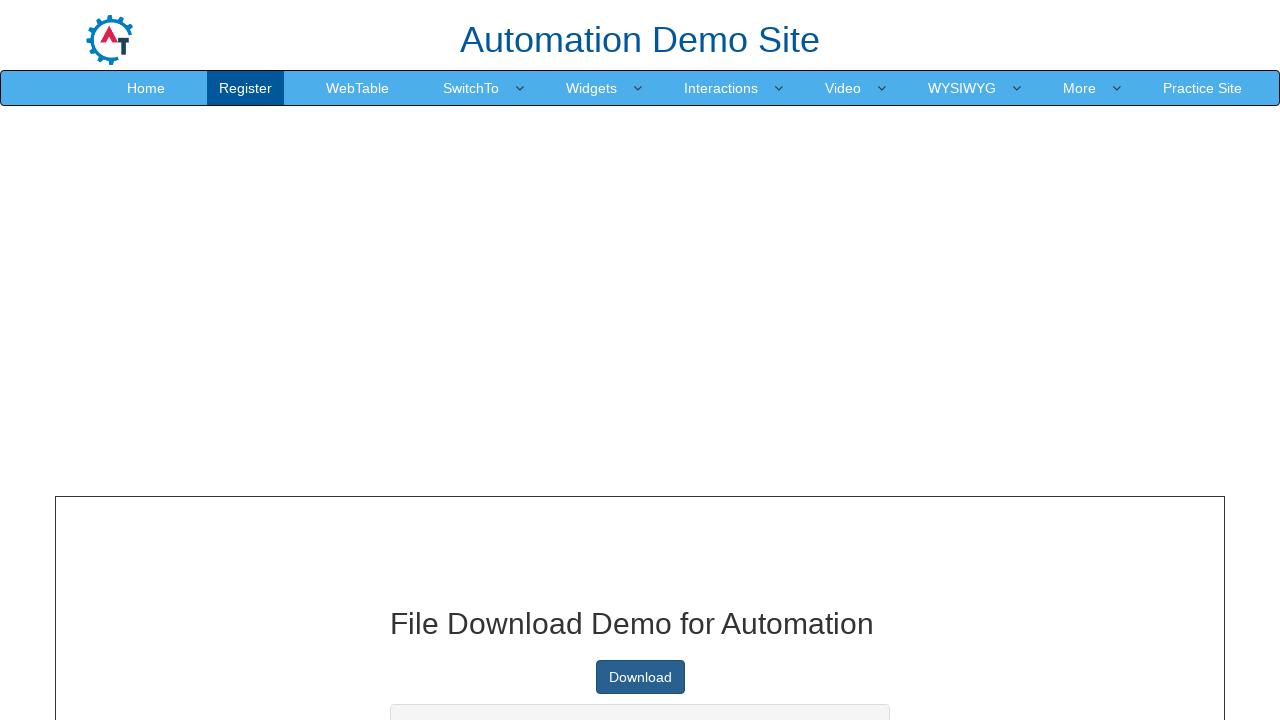

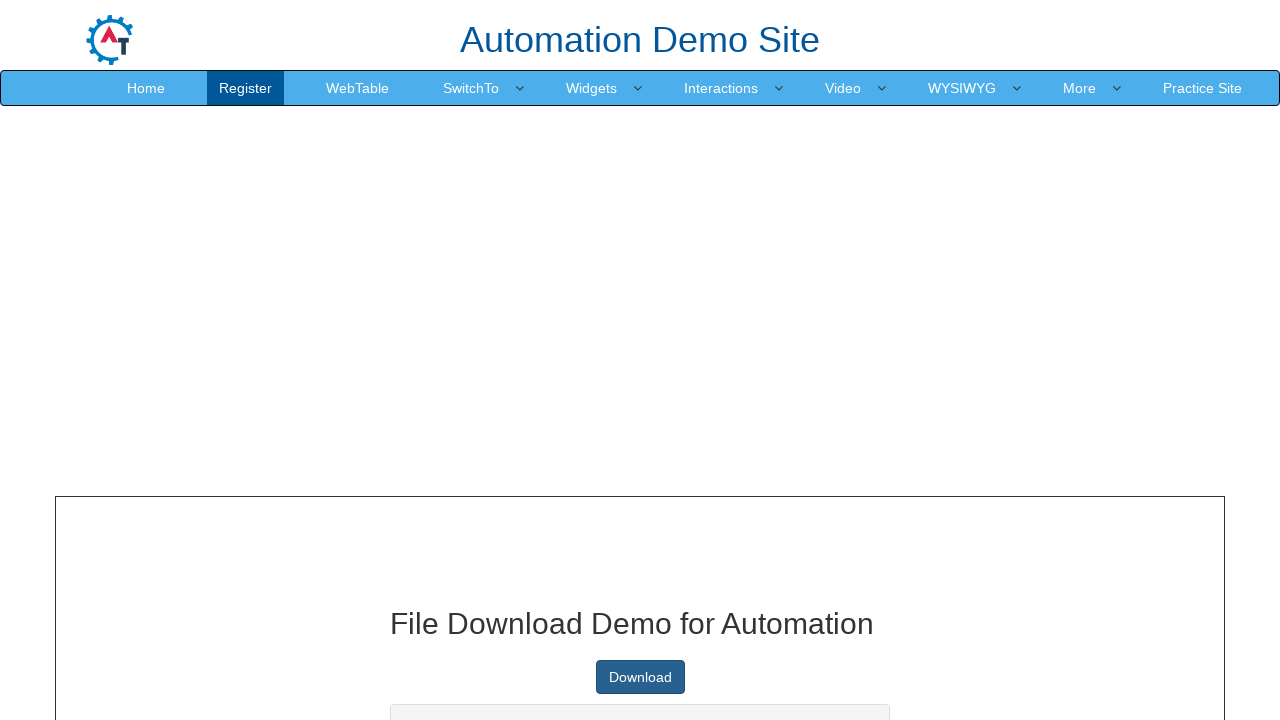